Tests autocomplete dropdown functionality by typing a partial query and navigating through suggestions with arrow keys to select a specific option

Starting URL: https://rahulshettyacademy.com/AutomationPractice/

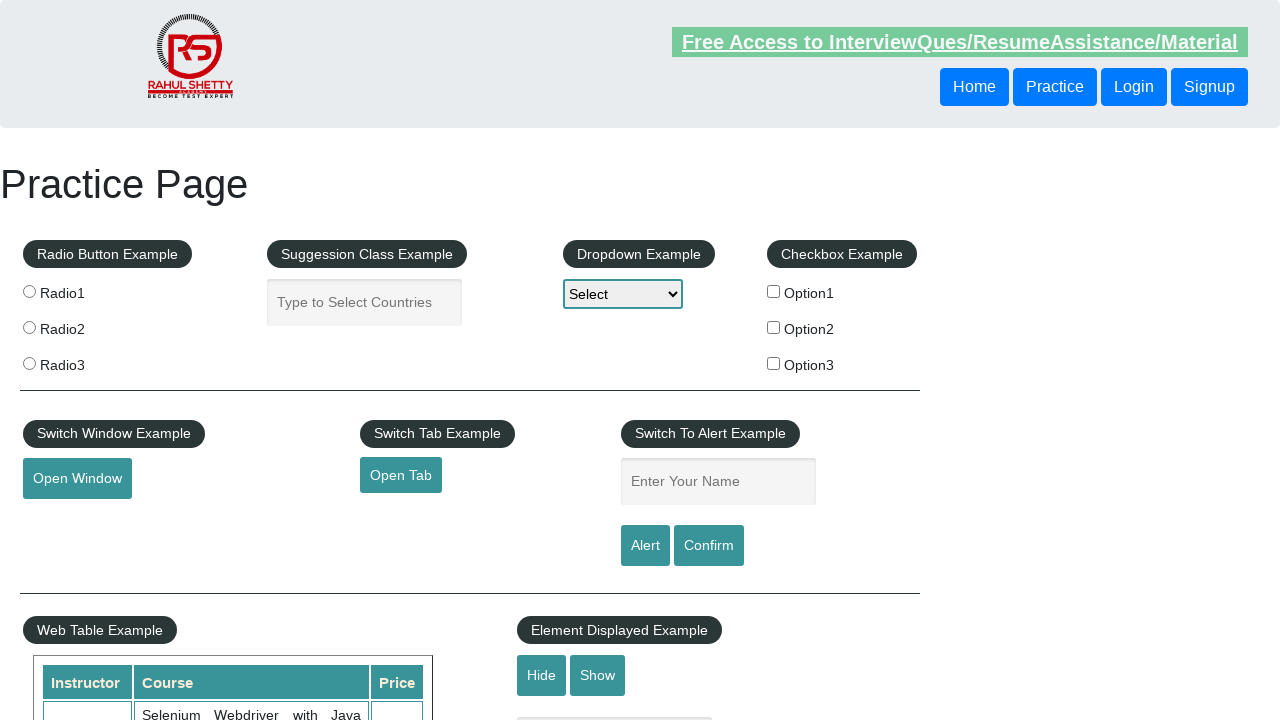

Cleared the autocomplete field on #autocomplete
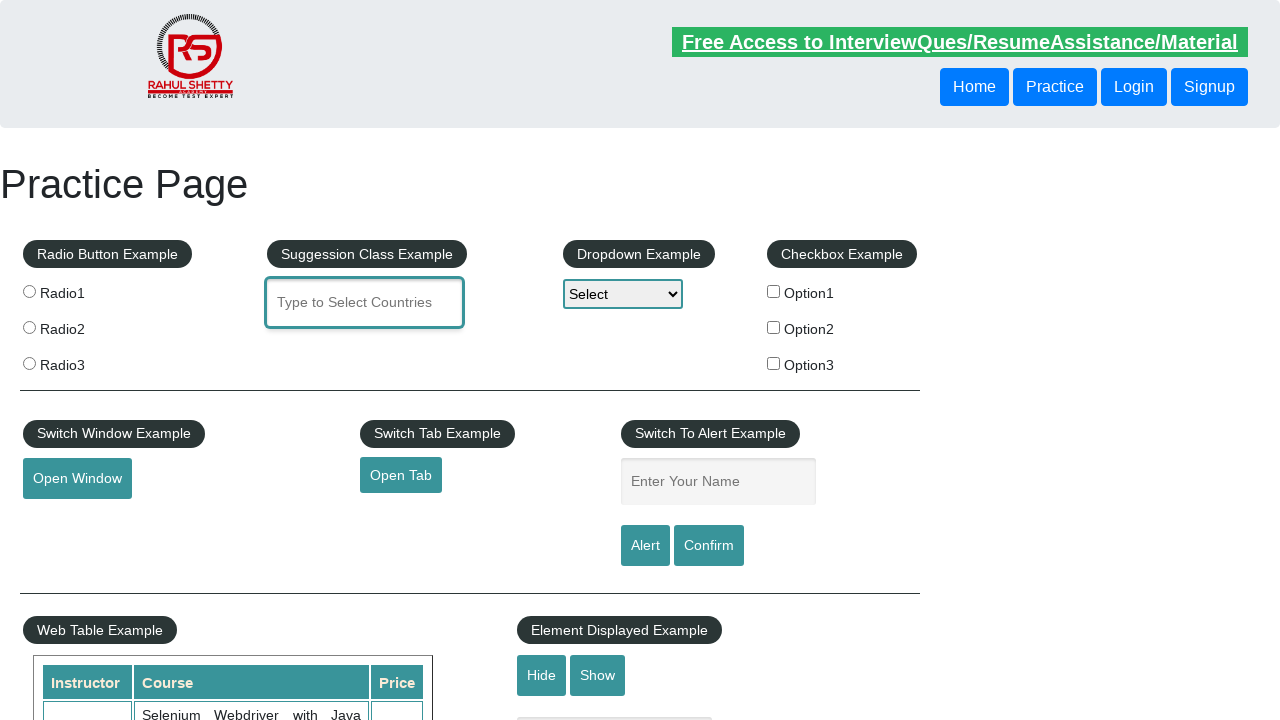

Typed 'an' into the autocomplete field on #autocomplete
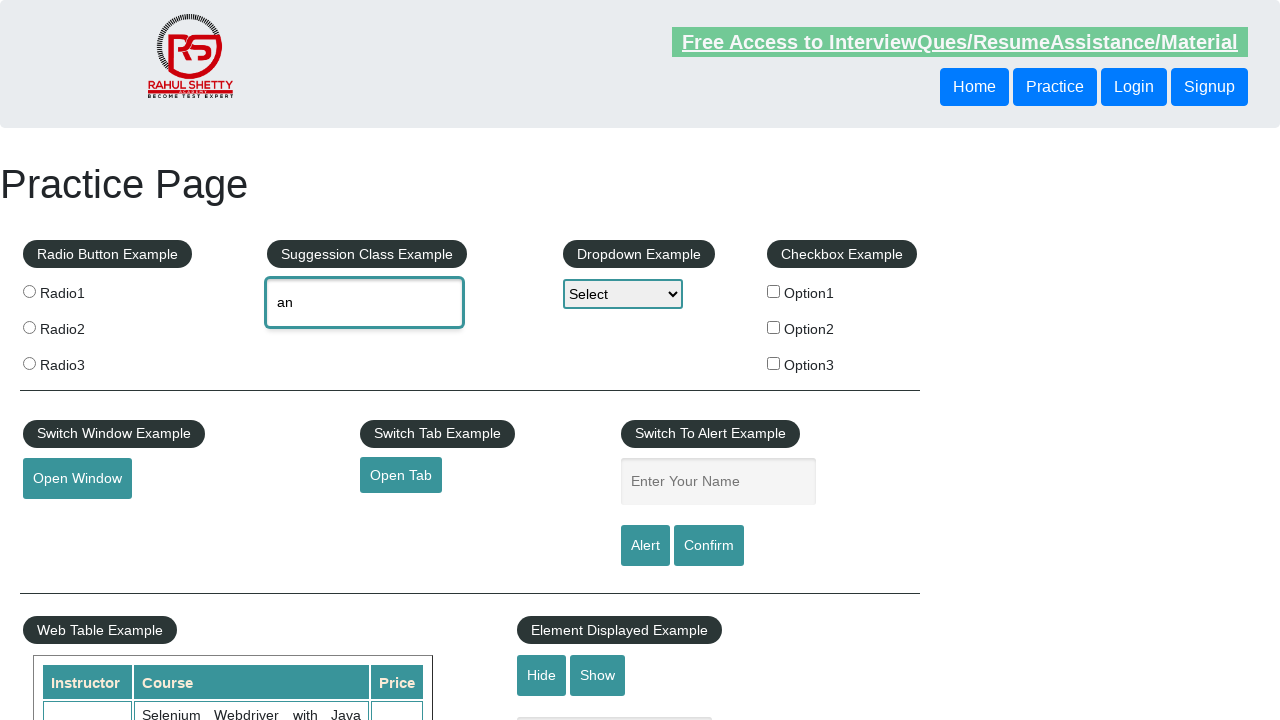

Waited for autocomplete suggestions to appear
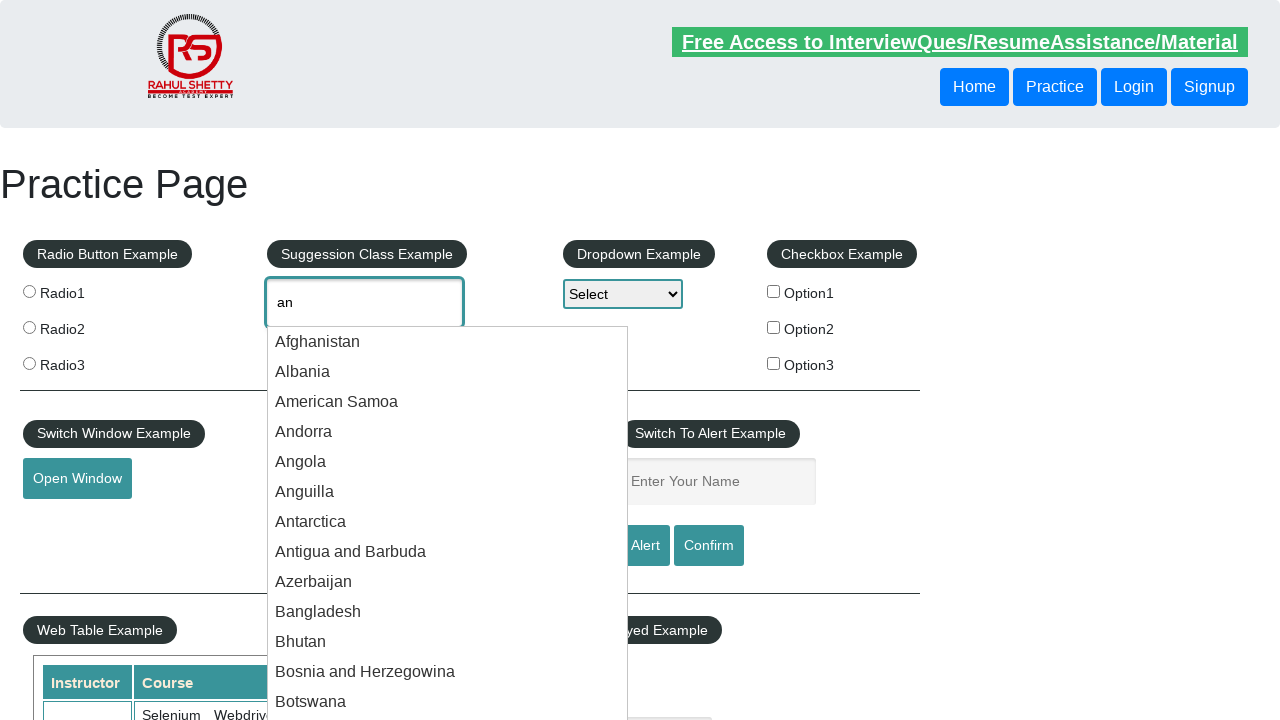

Pressed ArrowDown to navigate to next suggestion on #autocomplete
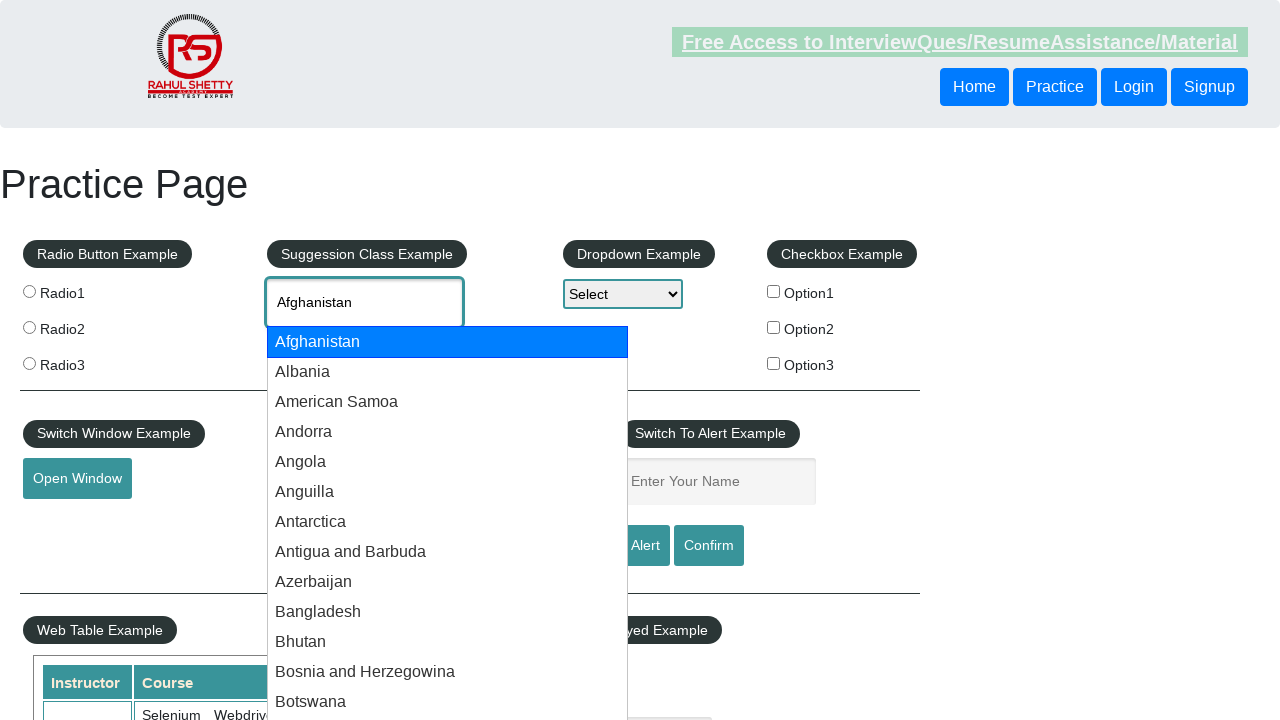

Retrieved current autocomplete value: 'Afghanistan'
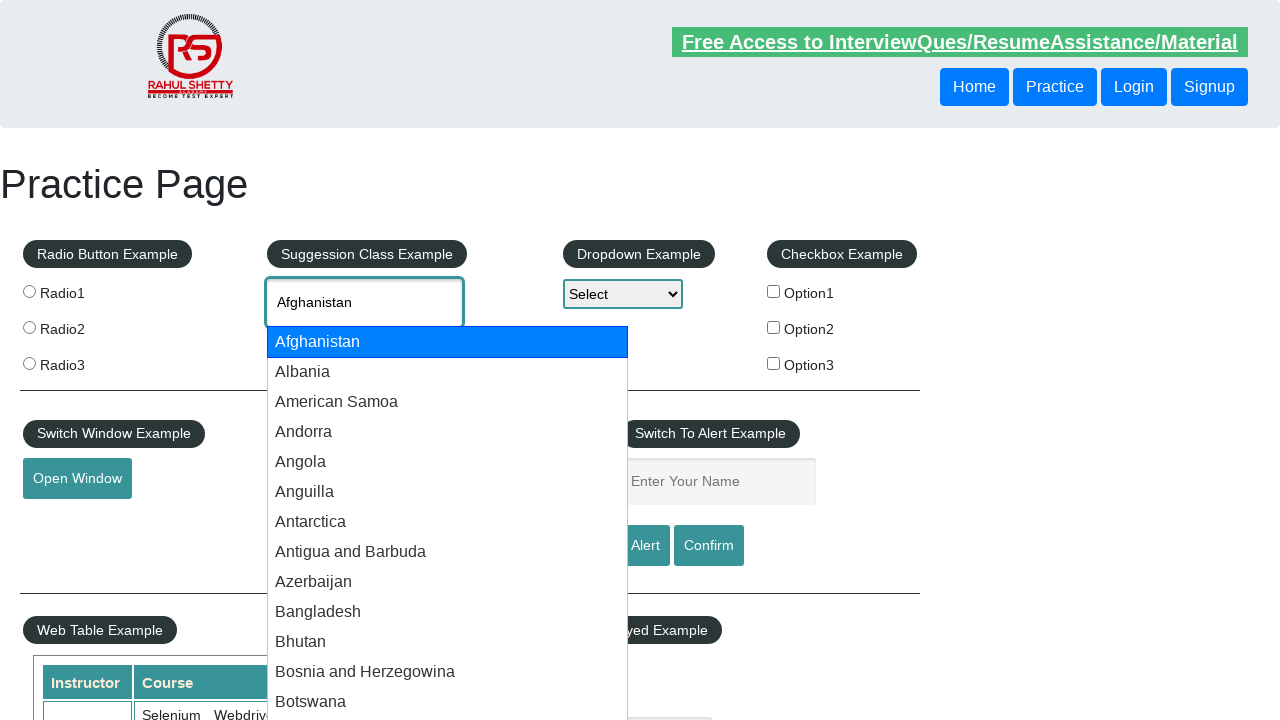

Pressed ArrowDown to navigate to next suggestion on #autocomplete
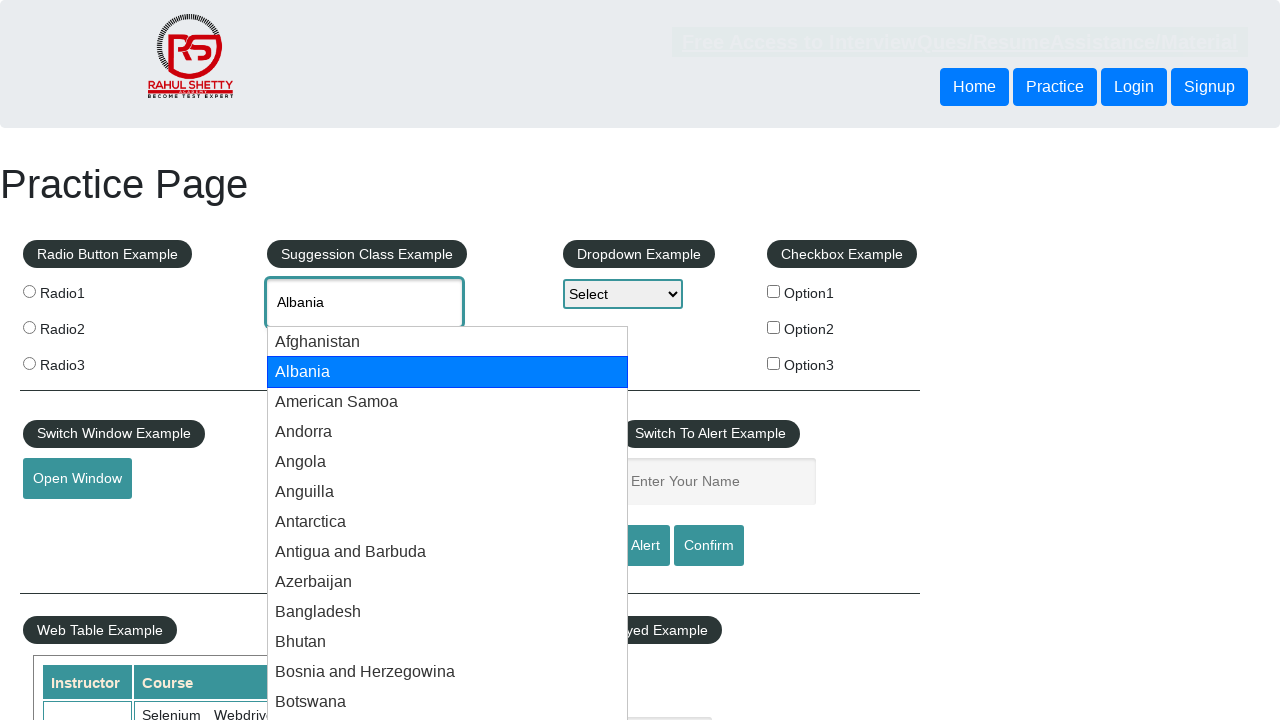

Retrieved current autocomplete value: 'Albania'
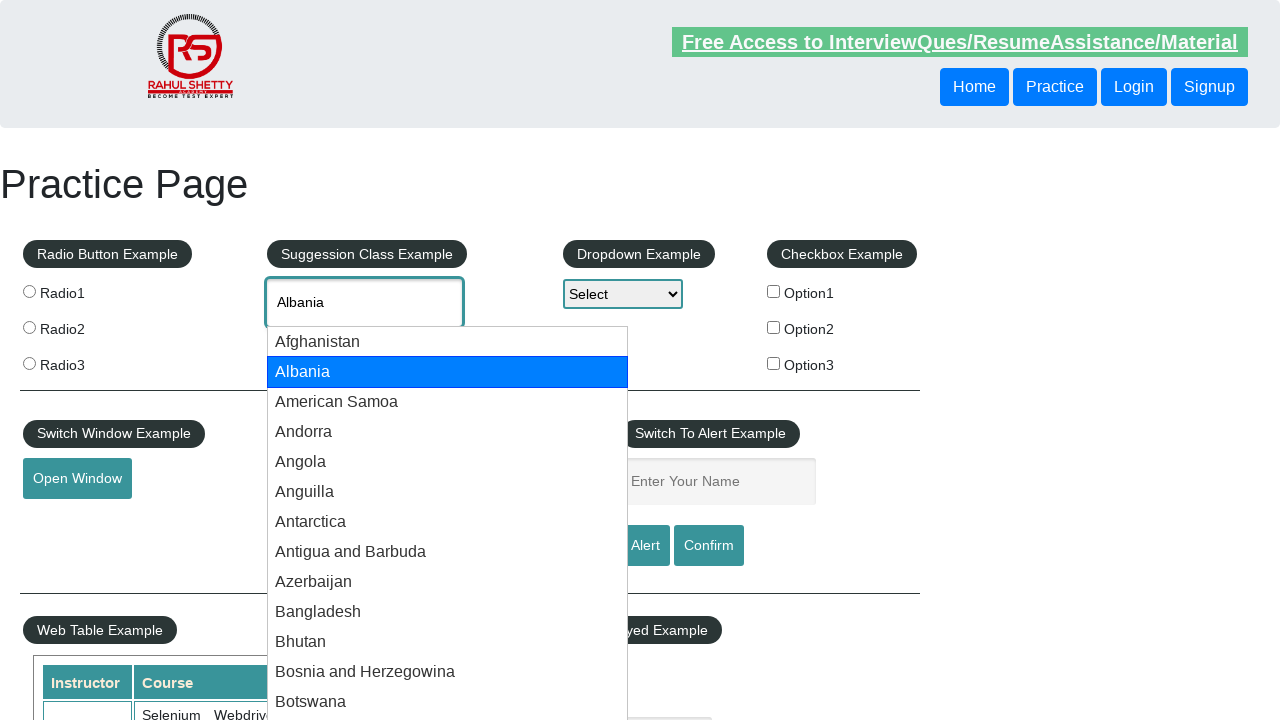

Pressed ArrowDown to navigate to next suggestion on #autocomplete
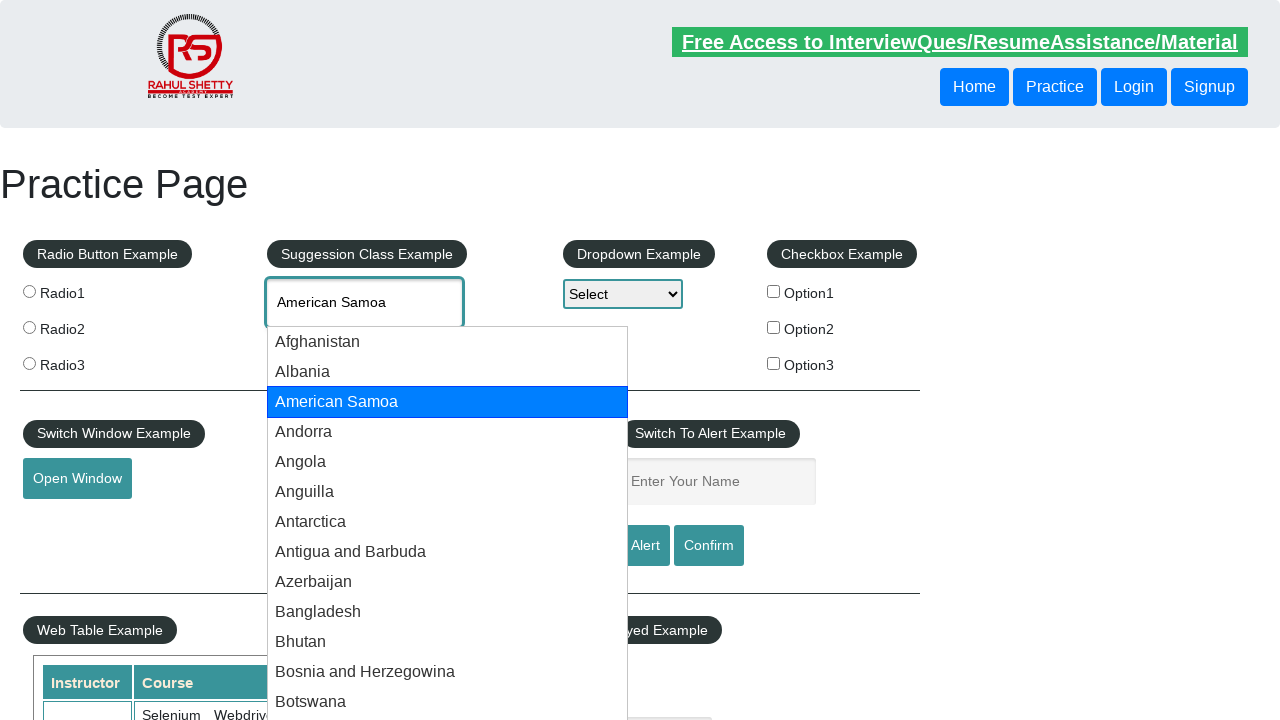

Retrieved current autocomplete value: 'American Samoa'
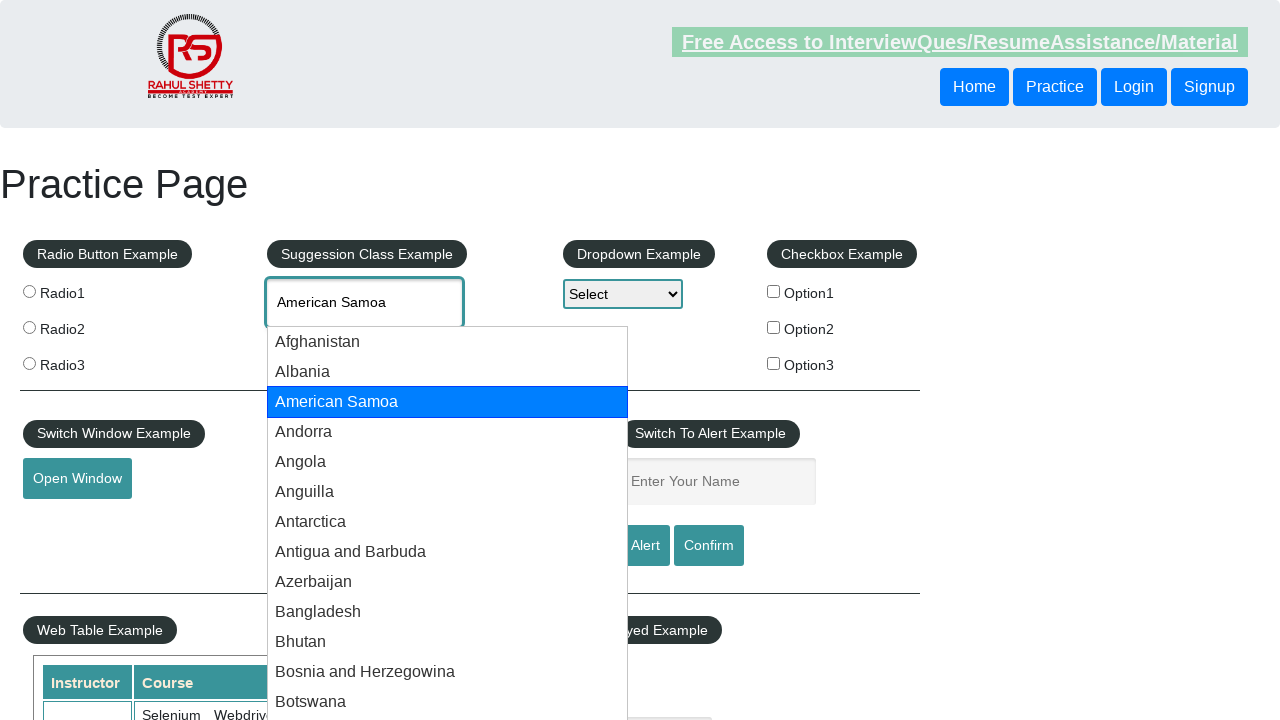

Pressed ArrowDown to navigate to next suggestion on #autocomplete
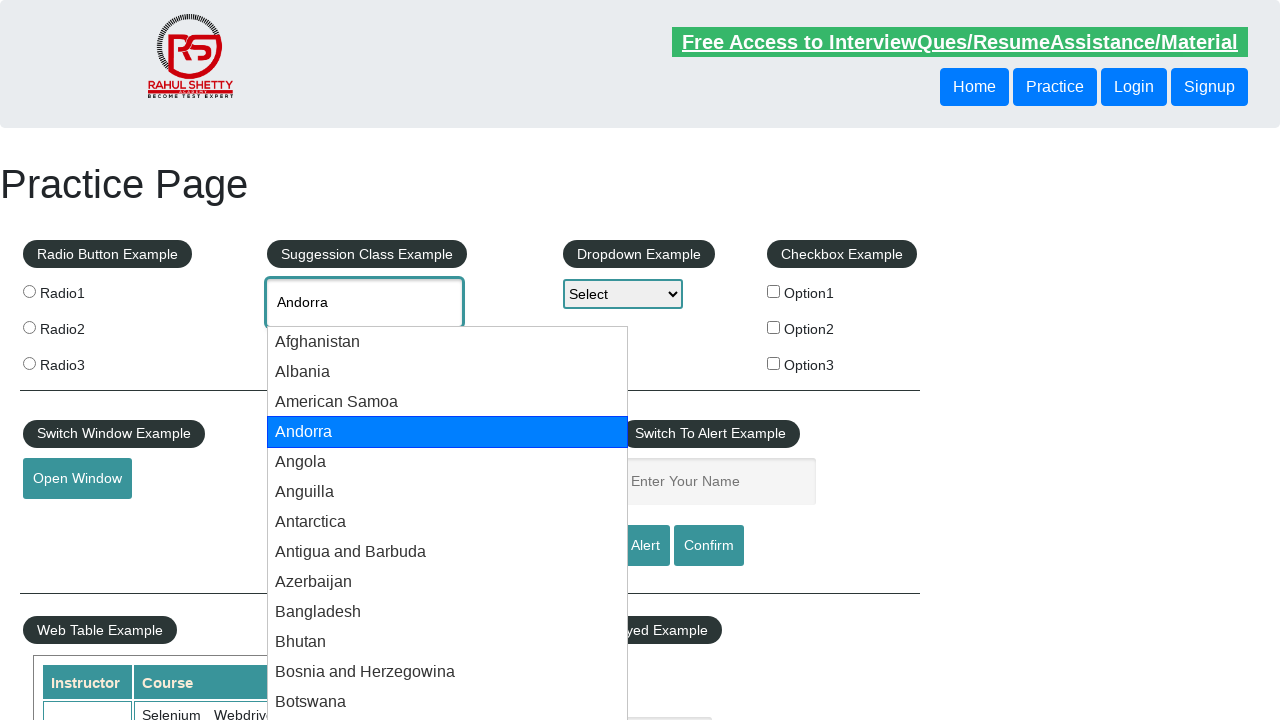

Retrieved current autocomplete value: 'Andorra'
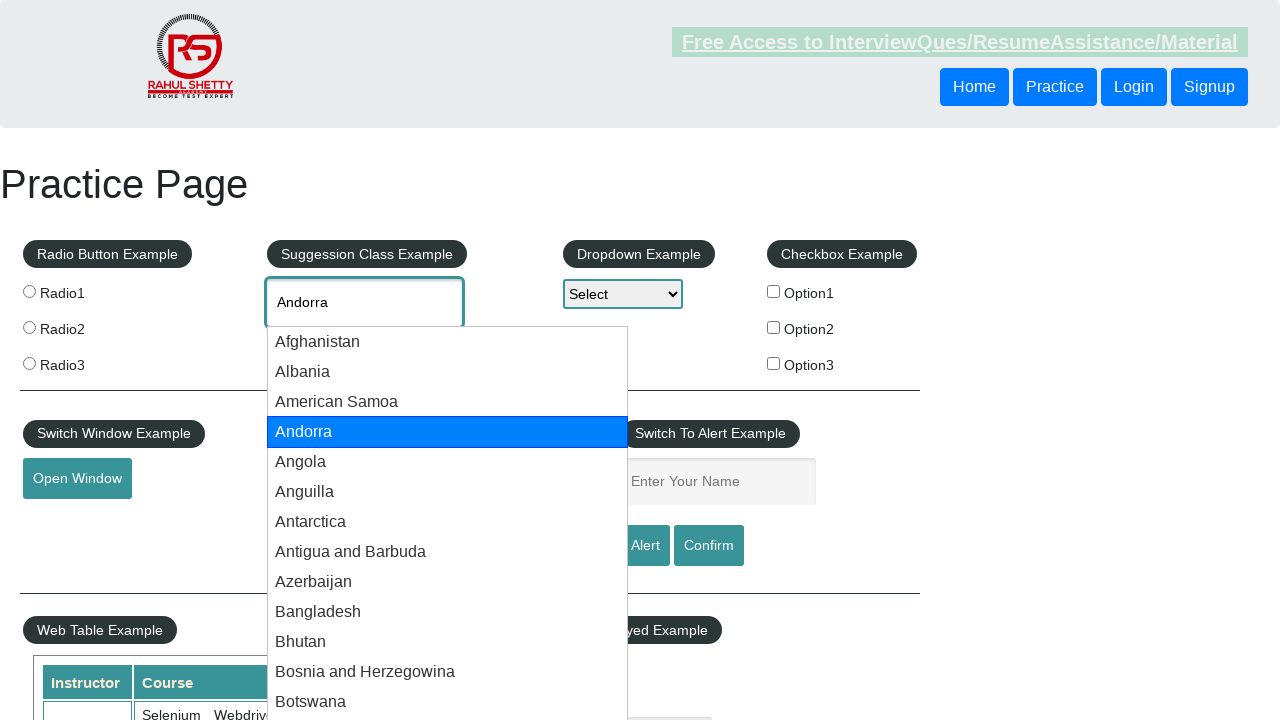

Pressed Enter to select 'Andorra' option on #autocomplete
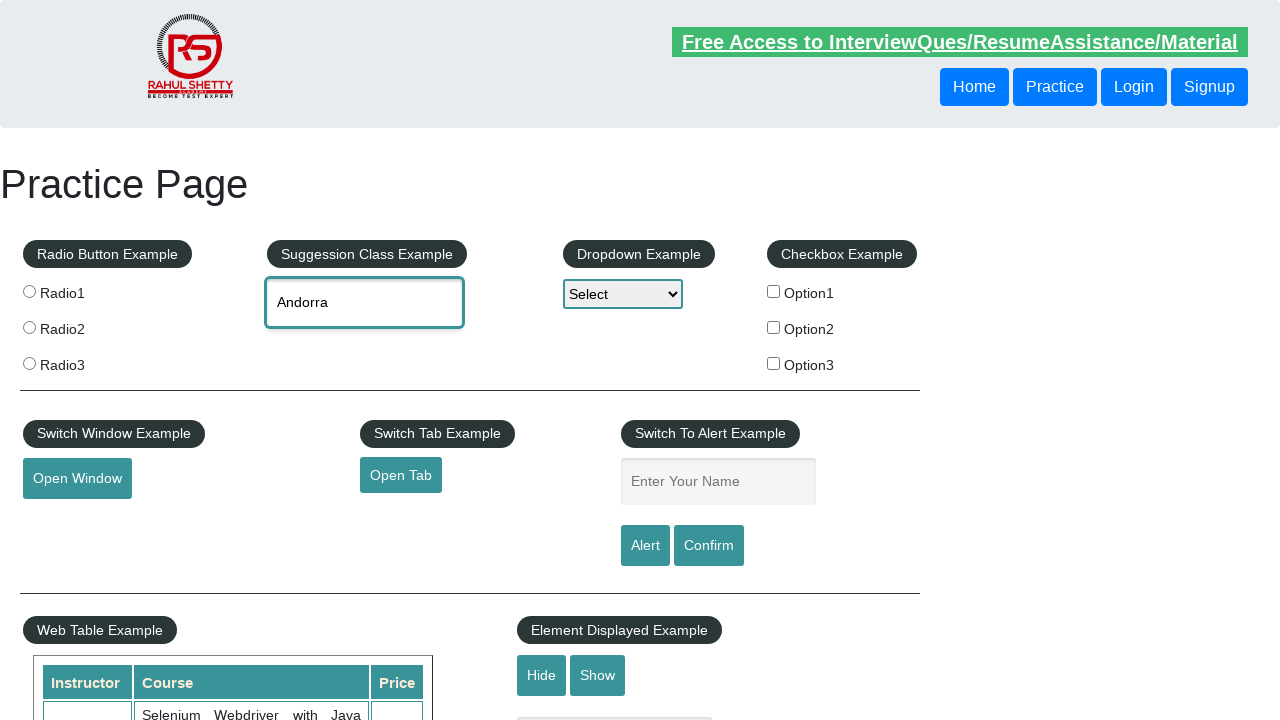

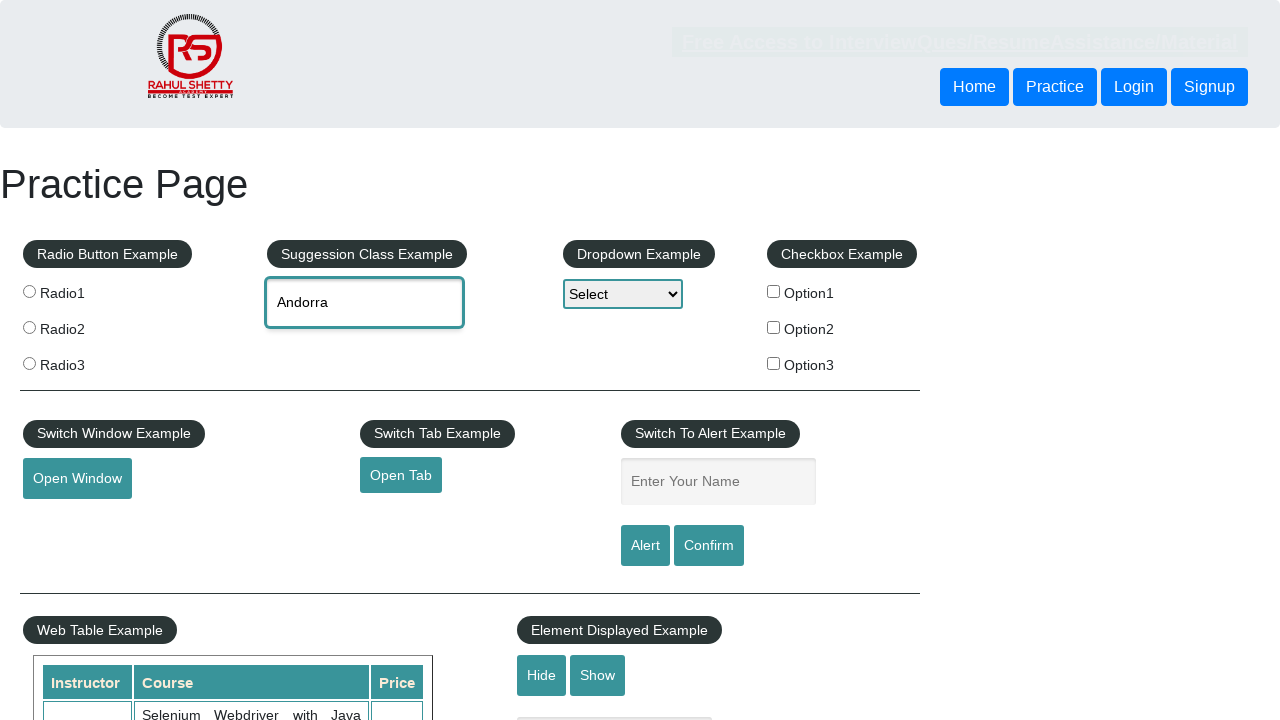